Tests that clicking the "Due" column header in table 1 sorts the due amounts in ascending order

Starting URL: http://the-internet.herokuapp.com/tables

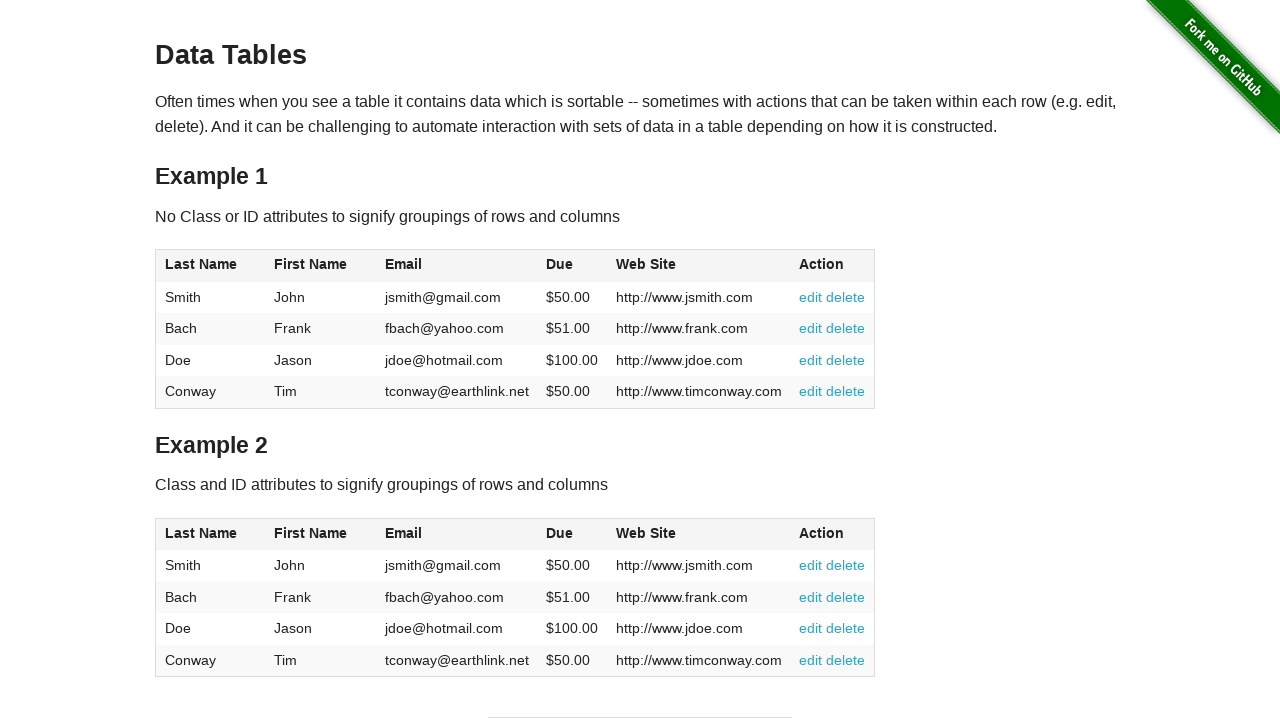

Clicked the Due column header in table 1 to sort at (572, 266) on #table1 thead tr th:nth-of-type(4)
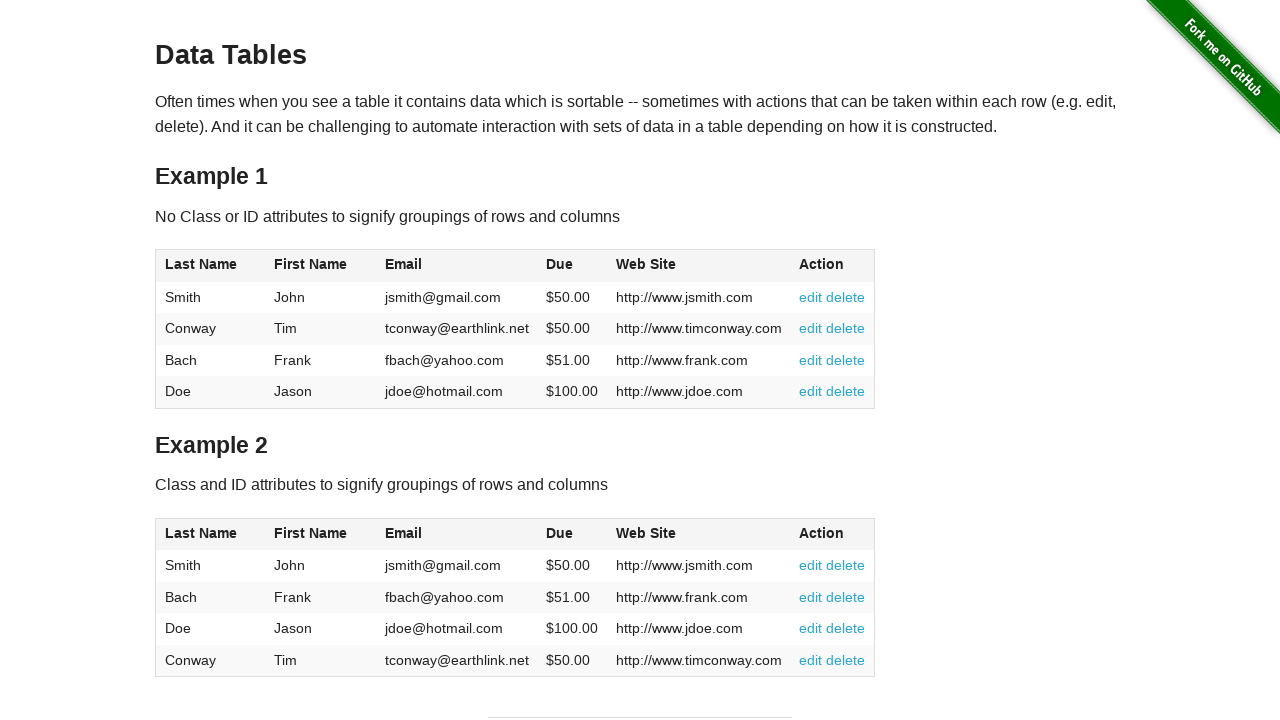

Waited for Due column values to load in table 1
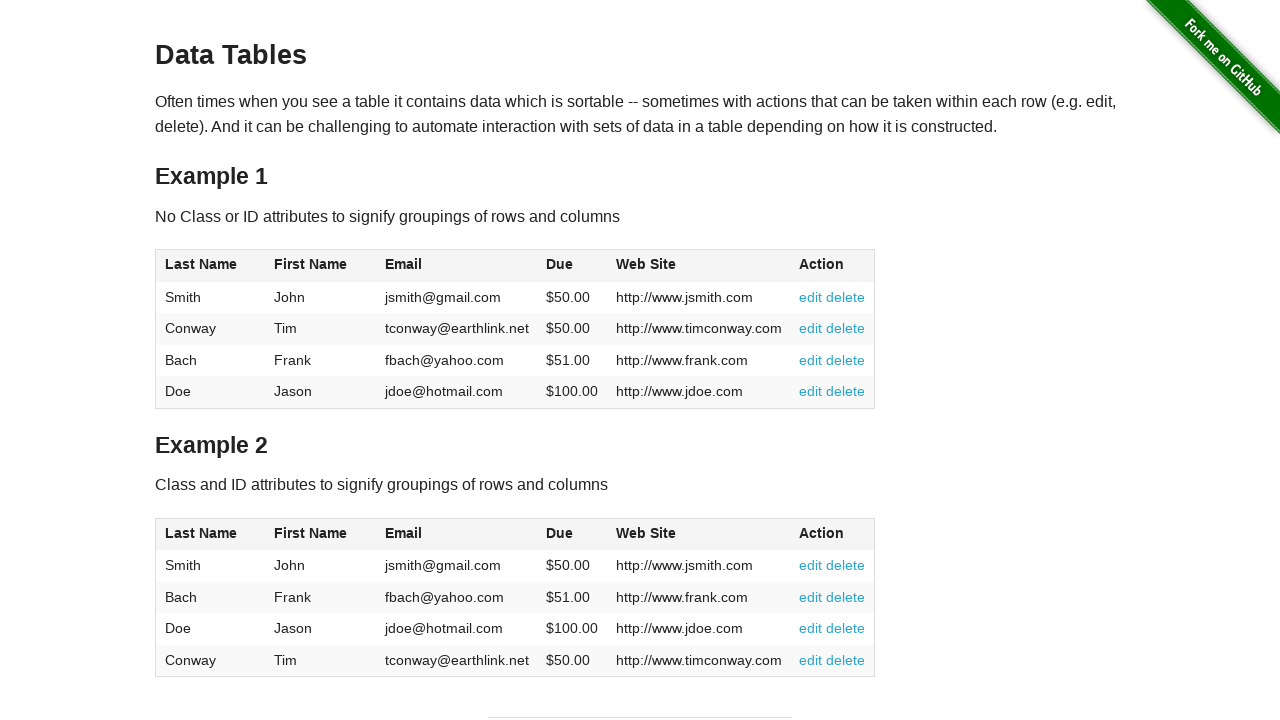

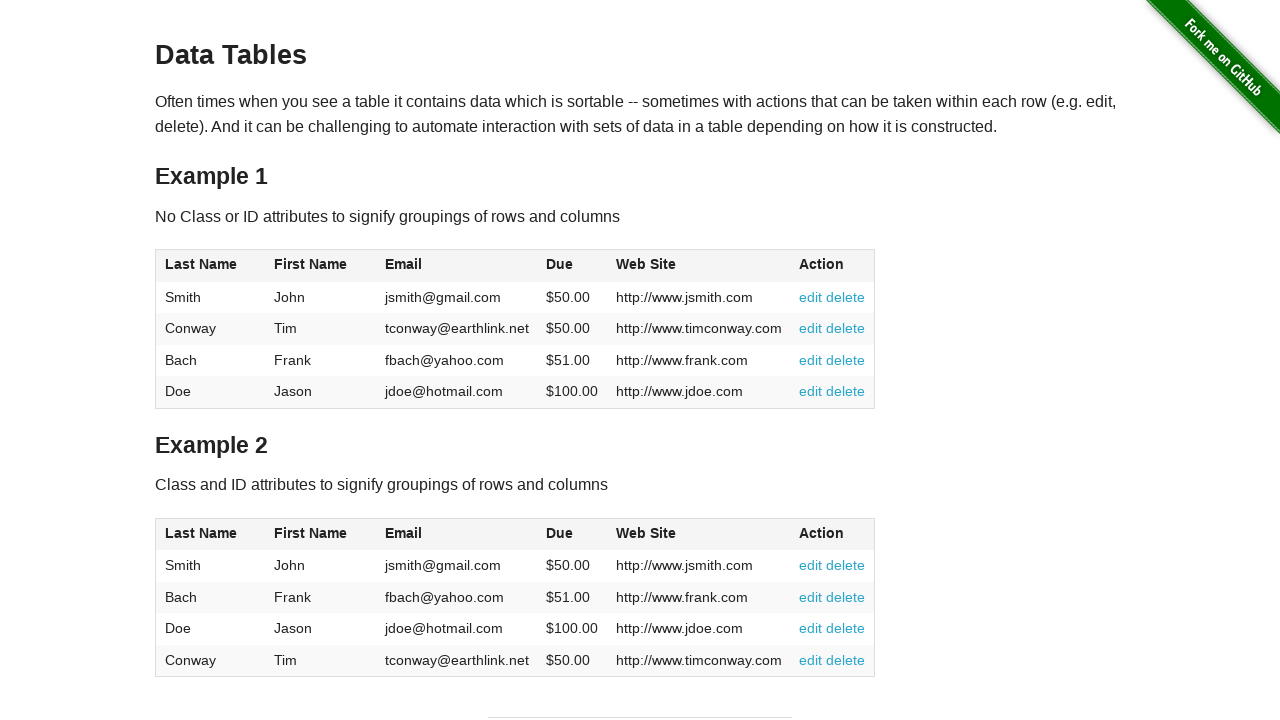